Tests window handling by clicking a link that opens a new window, switching to it, and then closing the child window

Starting URL: http://gmail.com

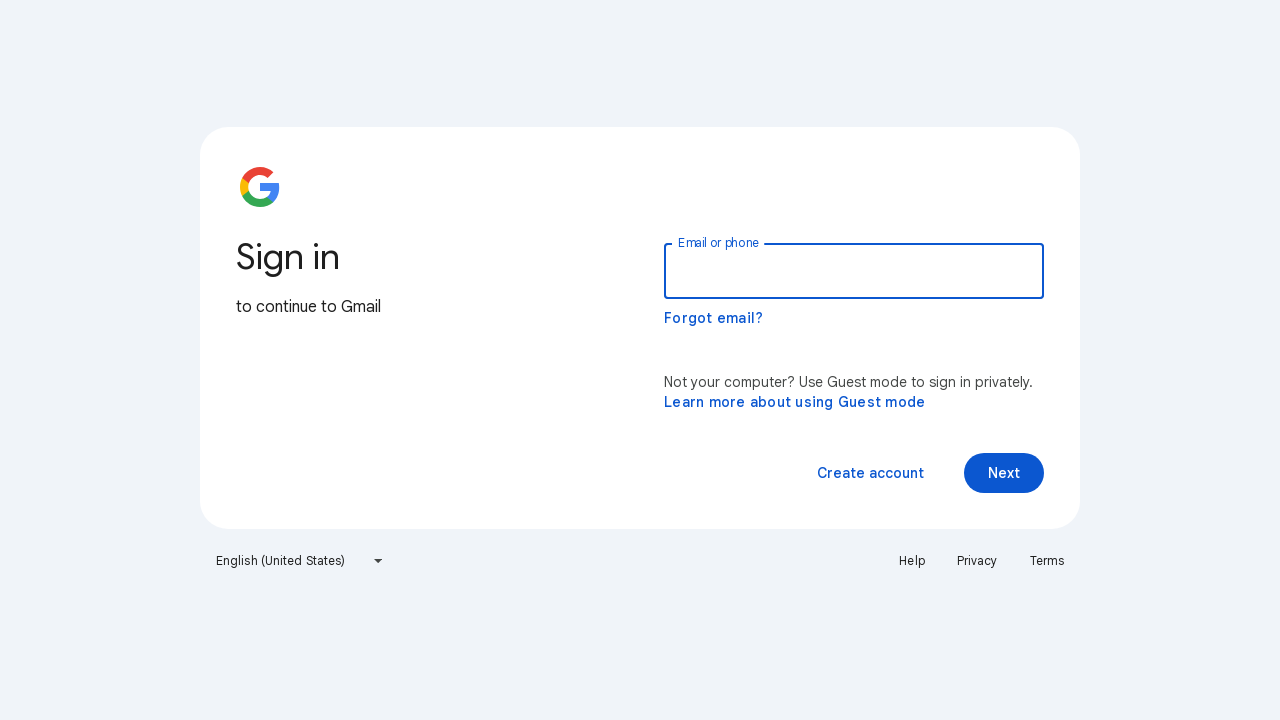

Clicked link that opens new window at (795, 402) on xpath=//a[@jsname='JFyozc']
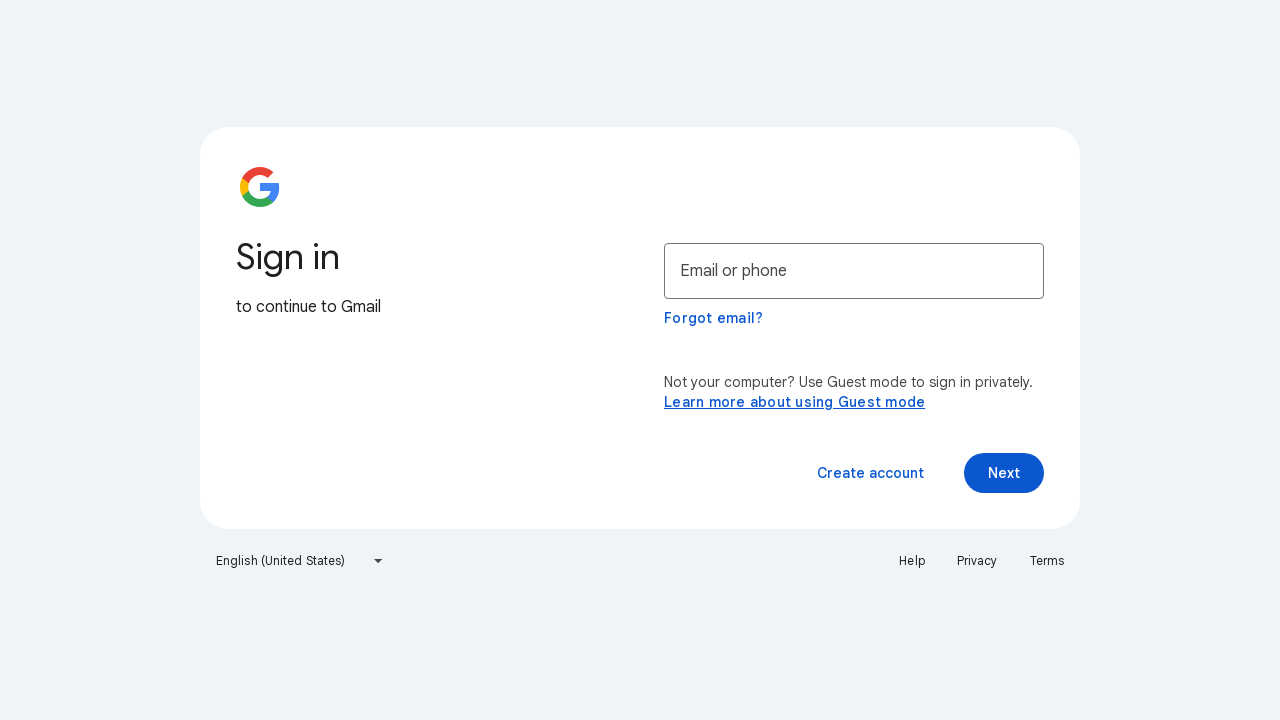

New window opened and captured
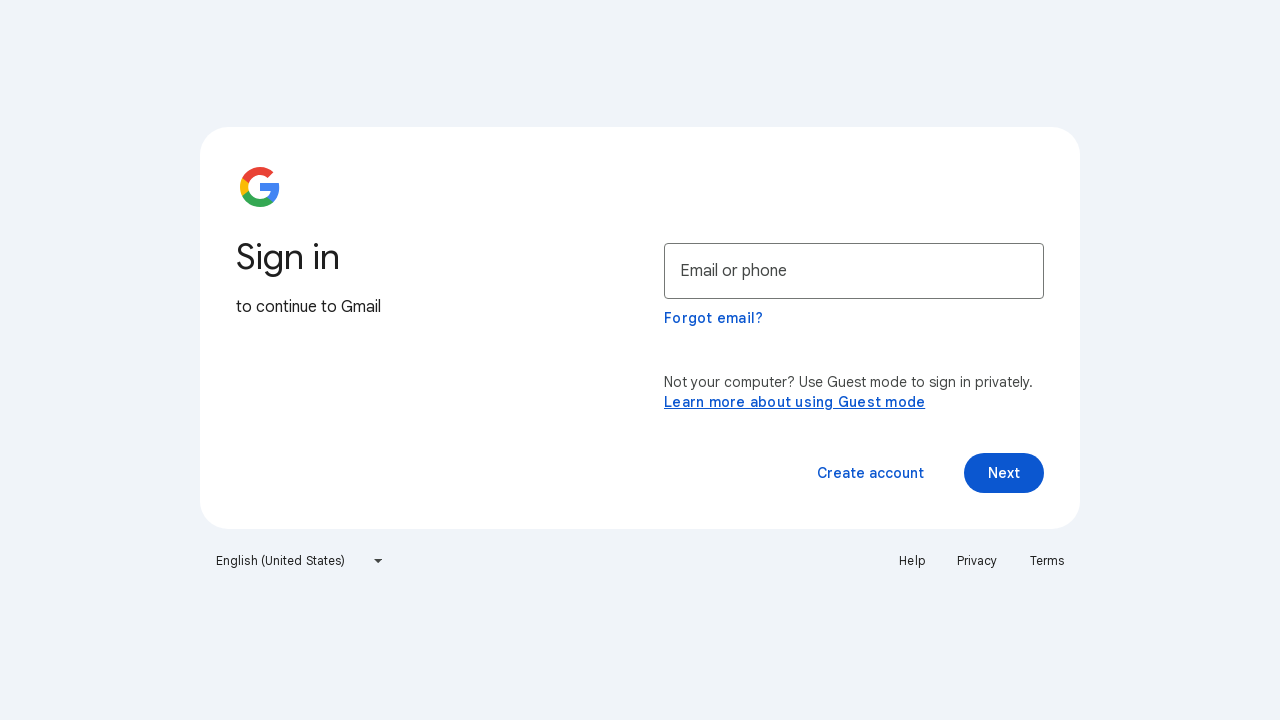

Closed child window
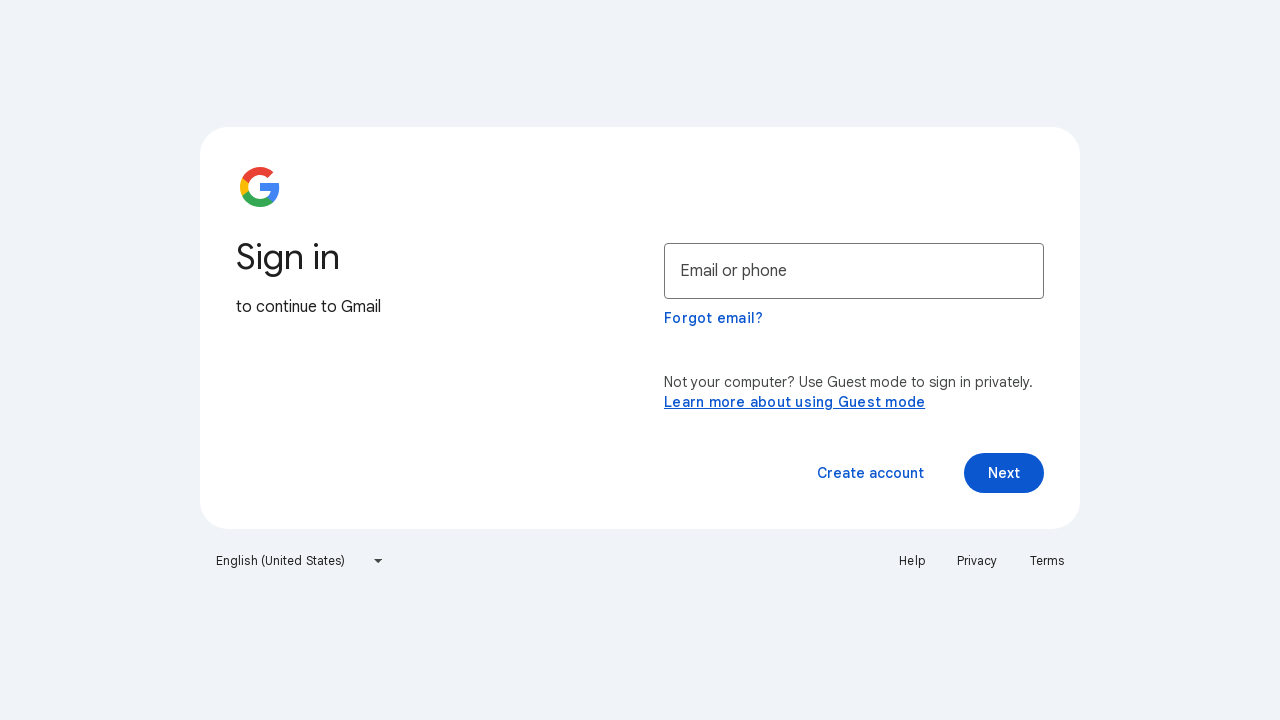

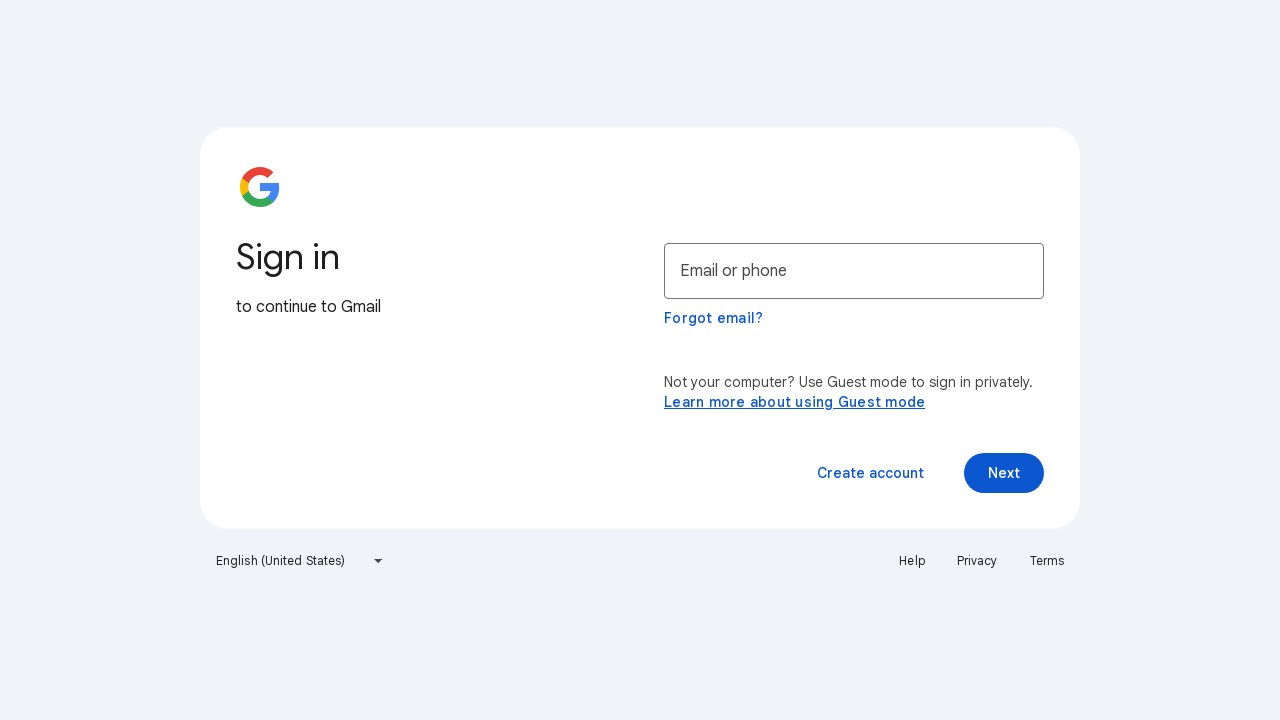